Tests web form functionality by filling in text input, password, and textarea fields, then submitting the form and verifying the success message

Starting URL: https://www.selenium.dev/selenium/web/web-form.html

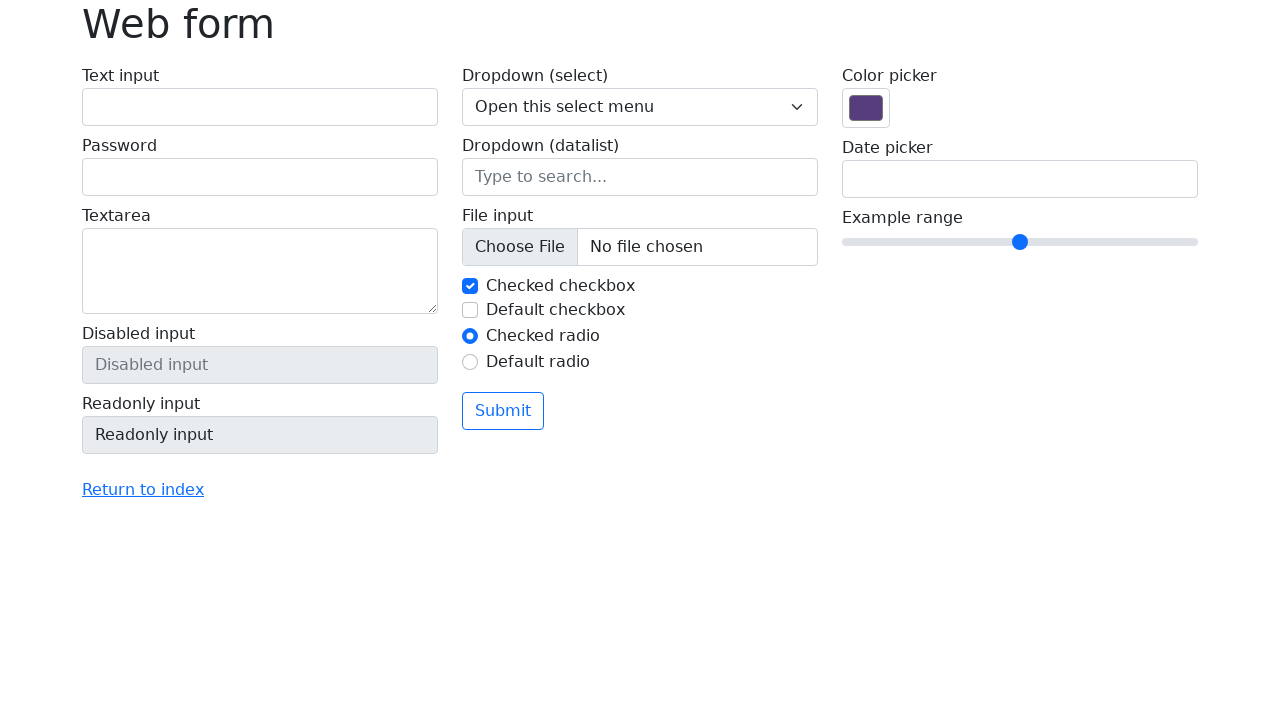

Filled text input field with 'Jeremy' on input[name='my-text']
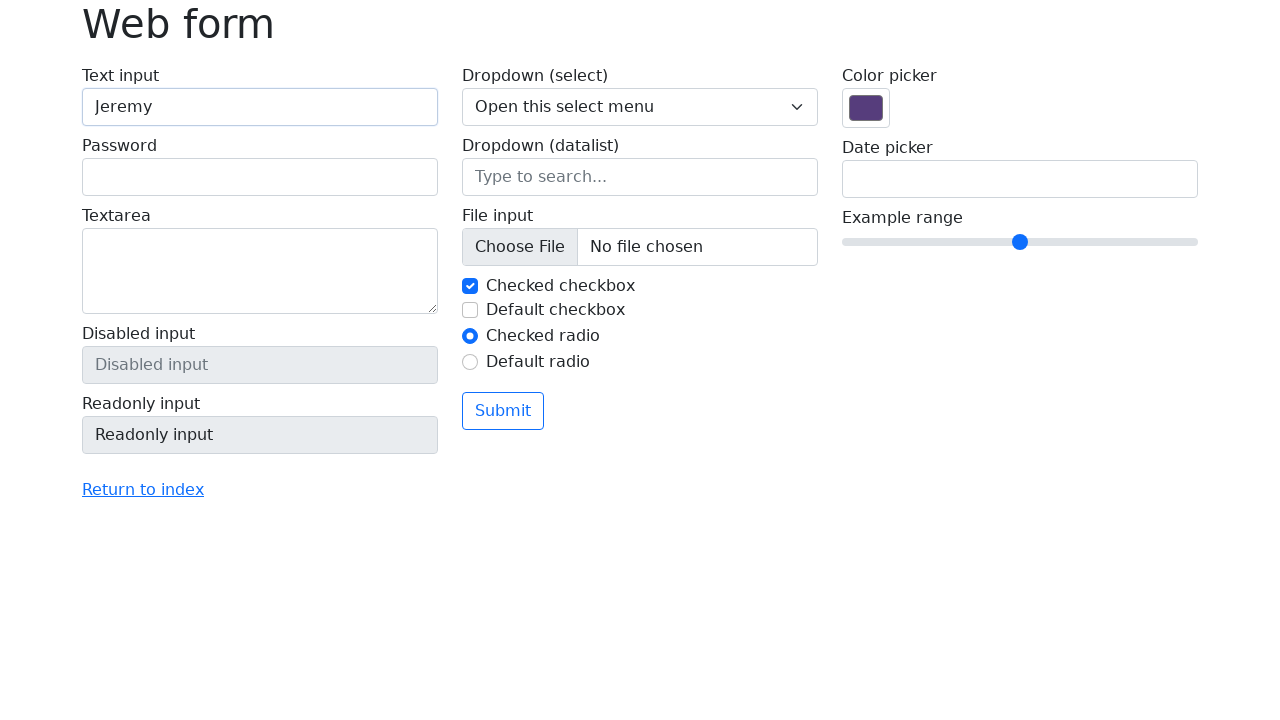

Filled password field with 'pass' on input[name='my-password']
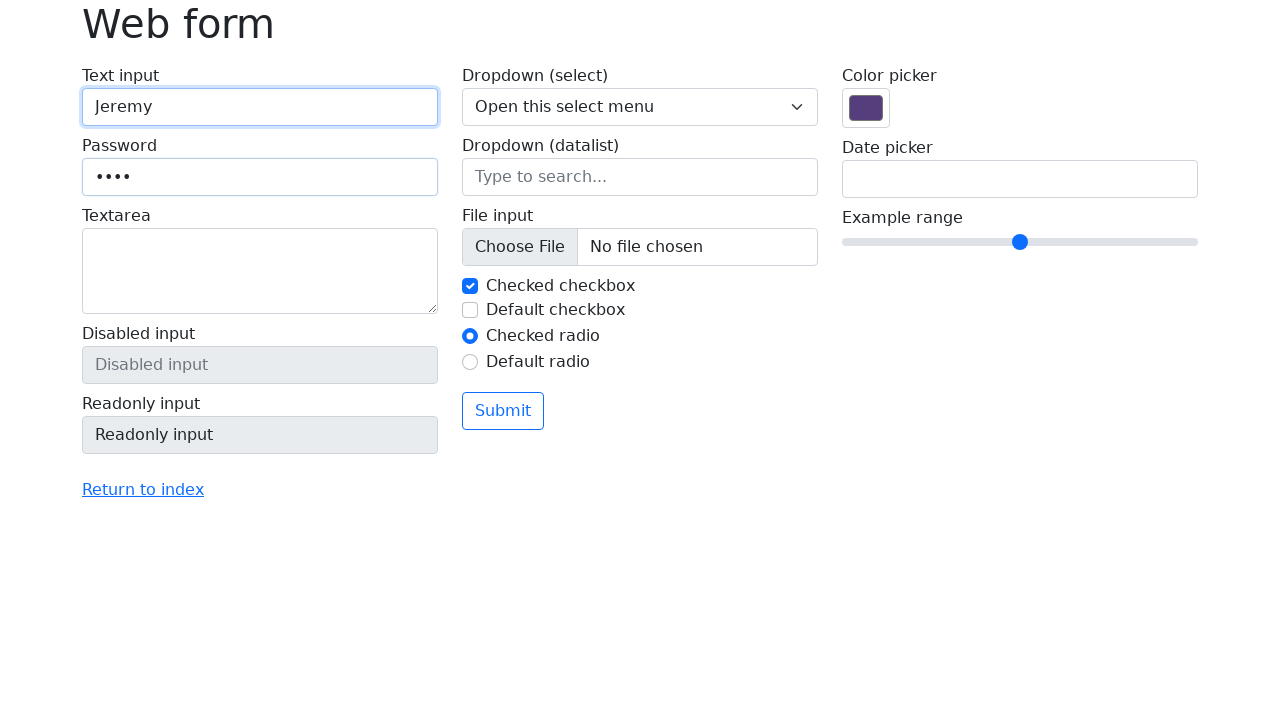

Filled textarea field with 'JeremyJeremyJeremyJeremyJeremy' on textarea[name='my-textarea']
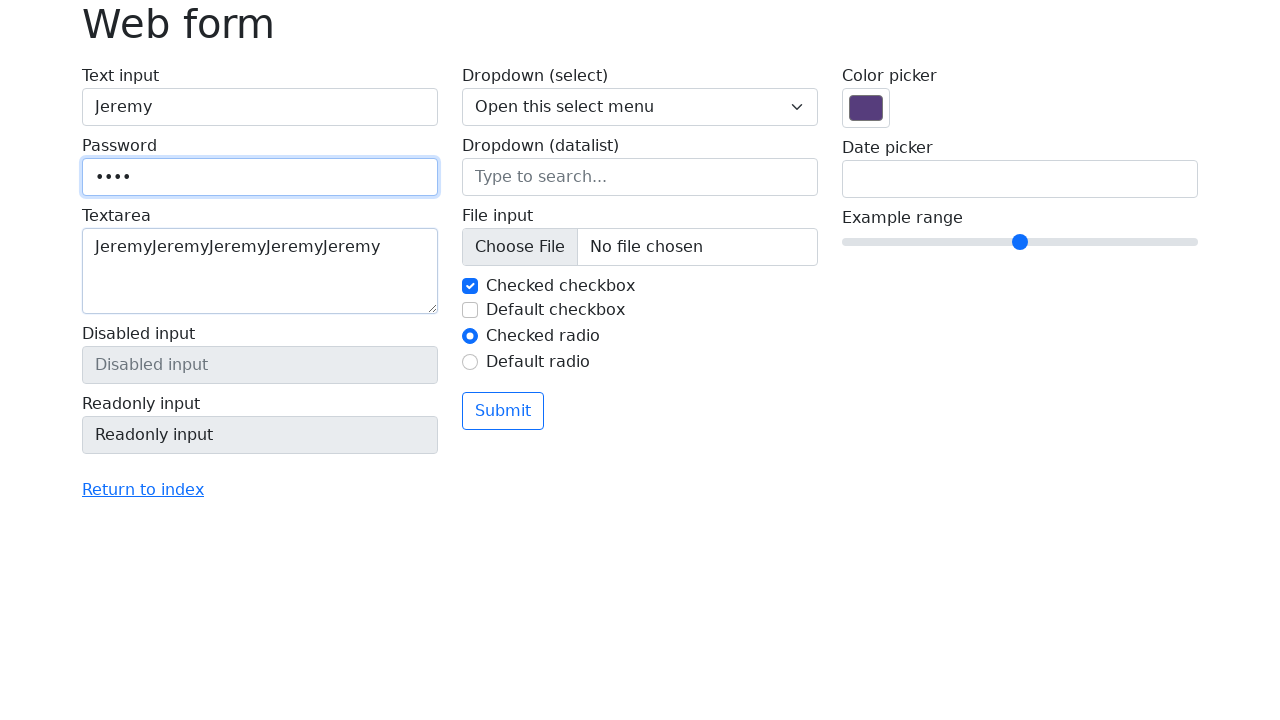

Clicked submit button to submit the form at (503, 411) on button[type='submit']
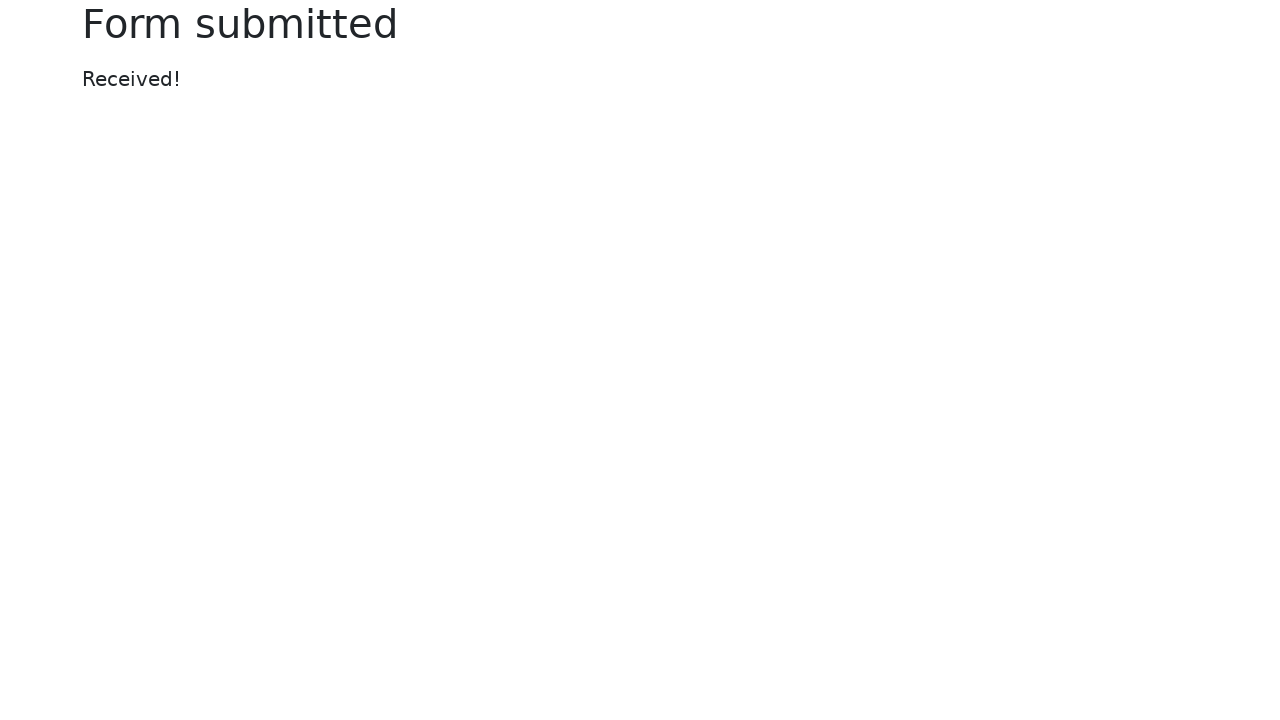

Success message appeared on the page
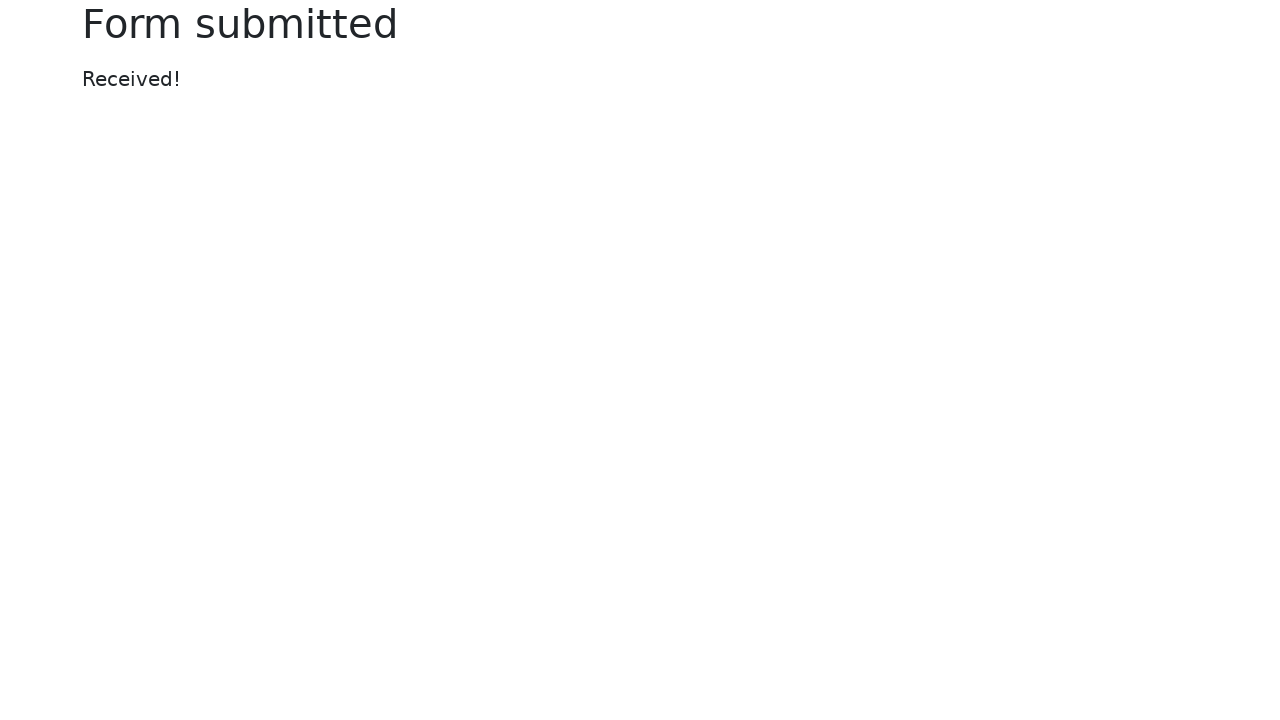

Verified success message text is 'Received!'
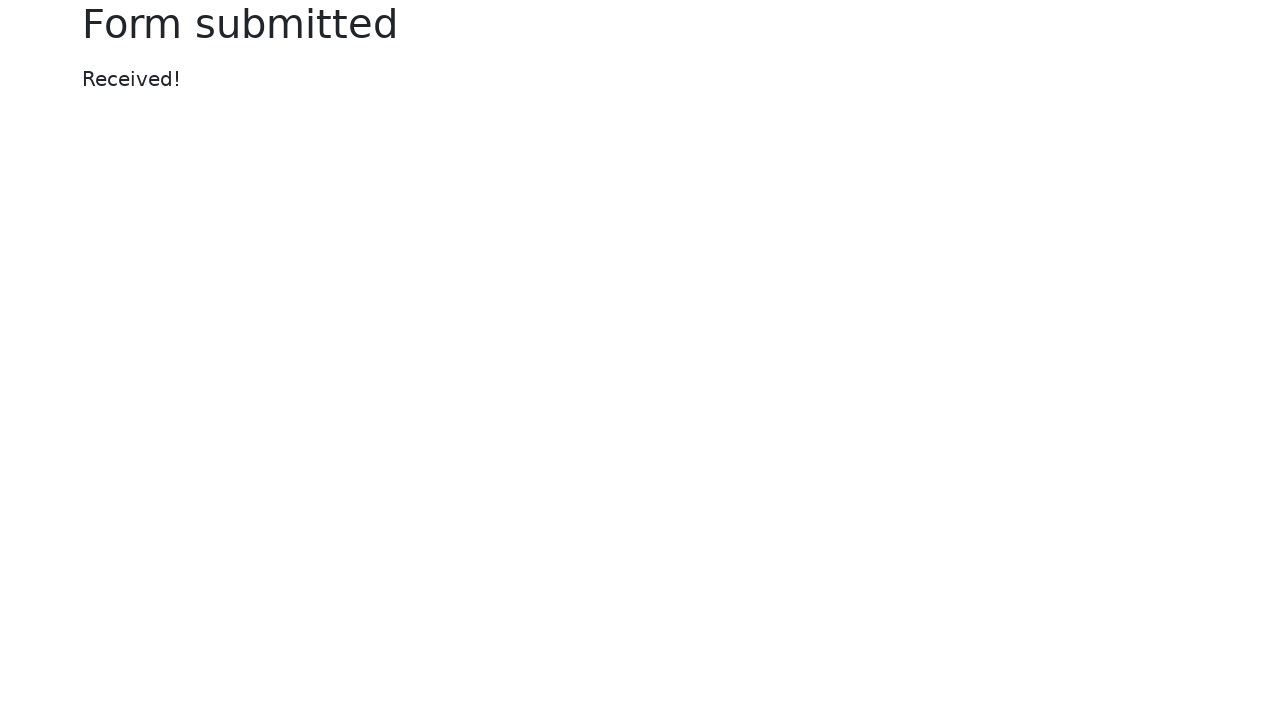

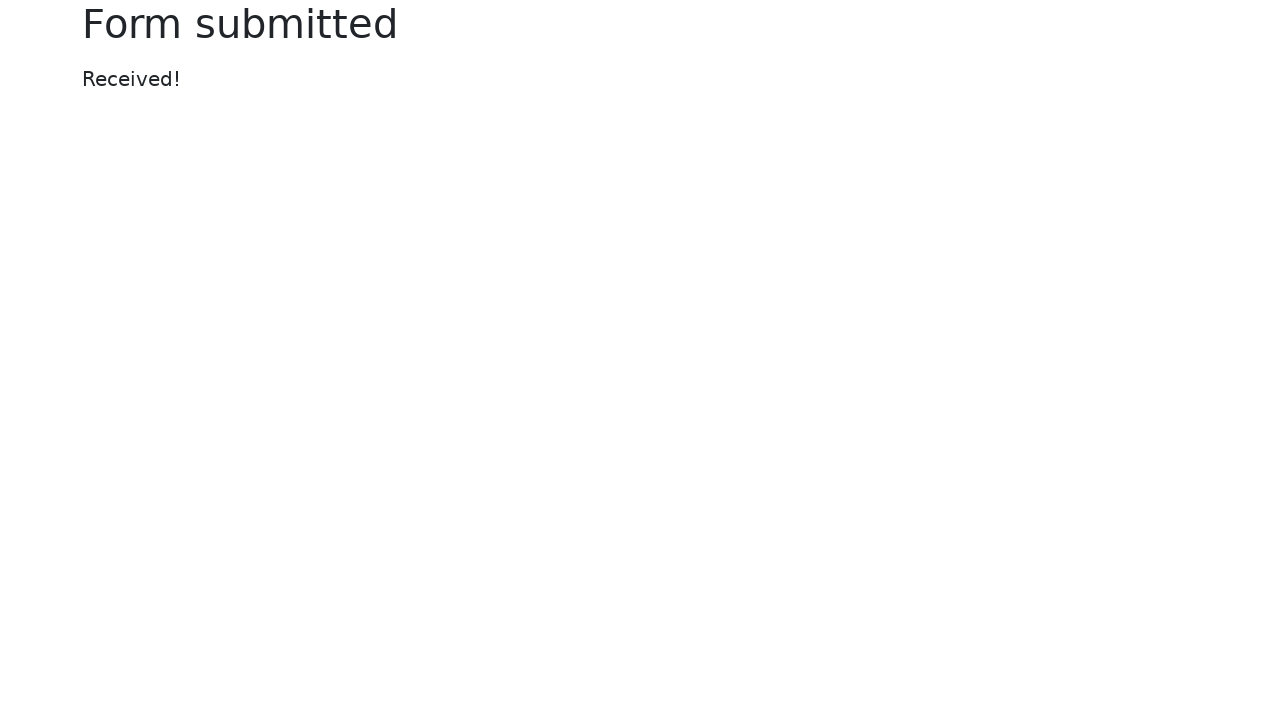